Tests JavaScript alert handling by clicking a button that triggers a JS alert and then accepting the alert dialog

Starting URL: http://practice.cydeo.com/javascript_alerts

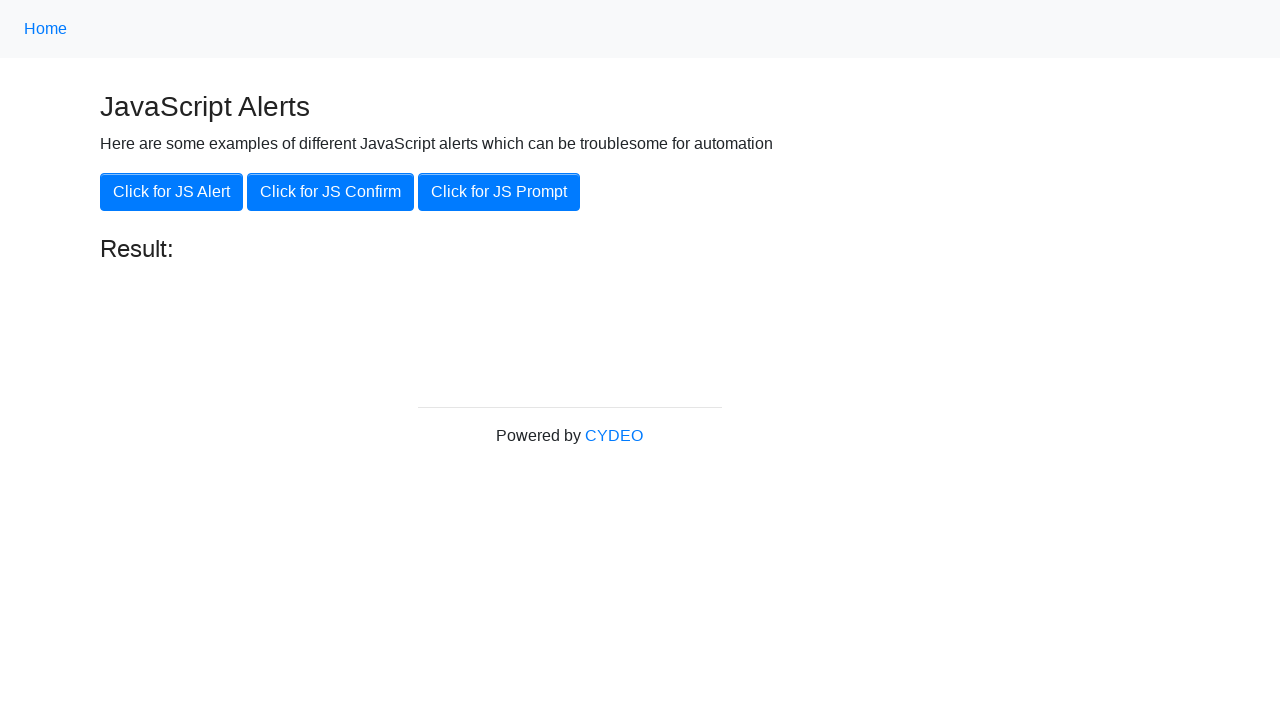

Set up dialog handler to accept JavaScript alert
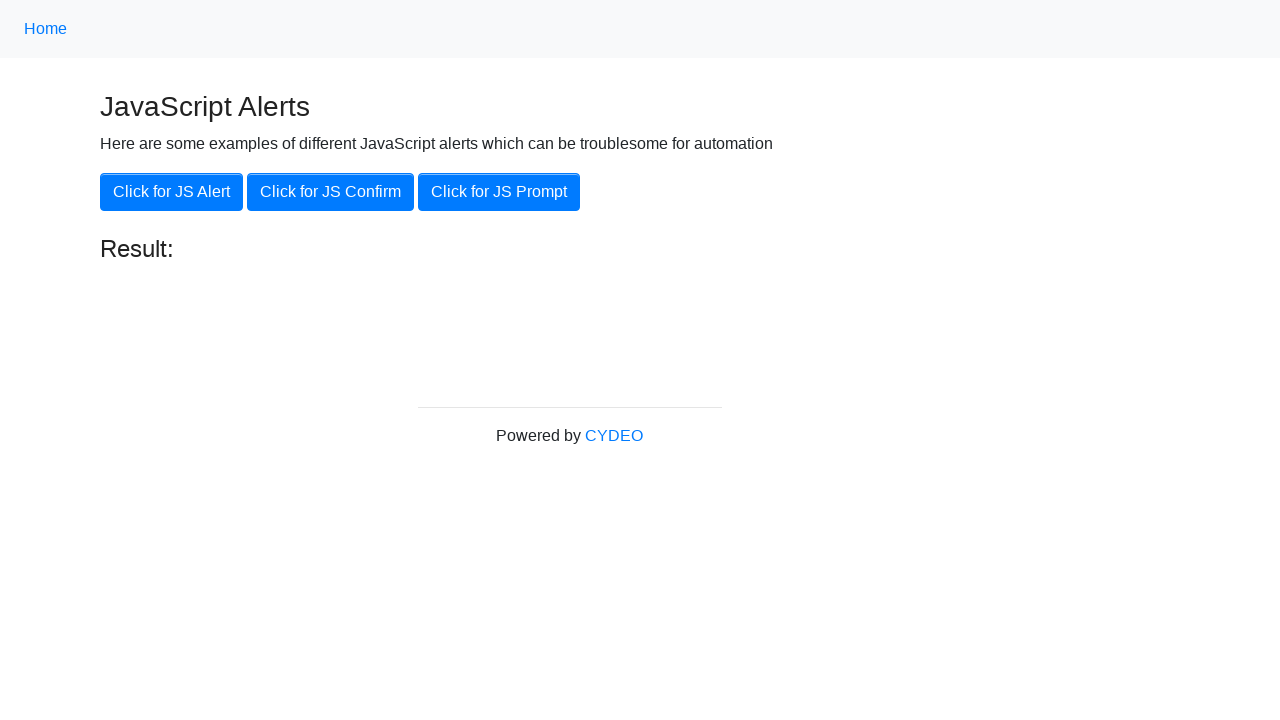

Clicked 'Click for JS Alert' button to trigger JavaScript alert at (172, 192) on xpath=//button[.='Click for JS Alert']
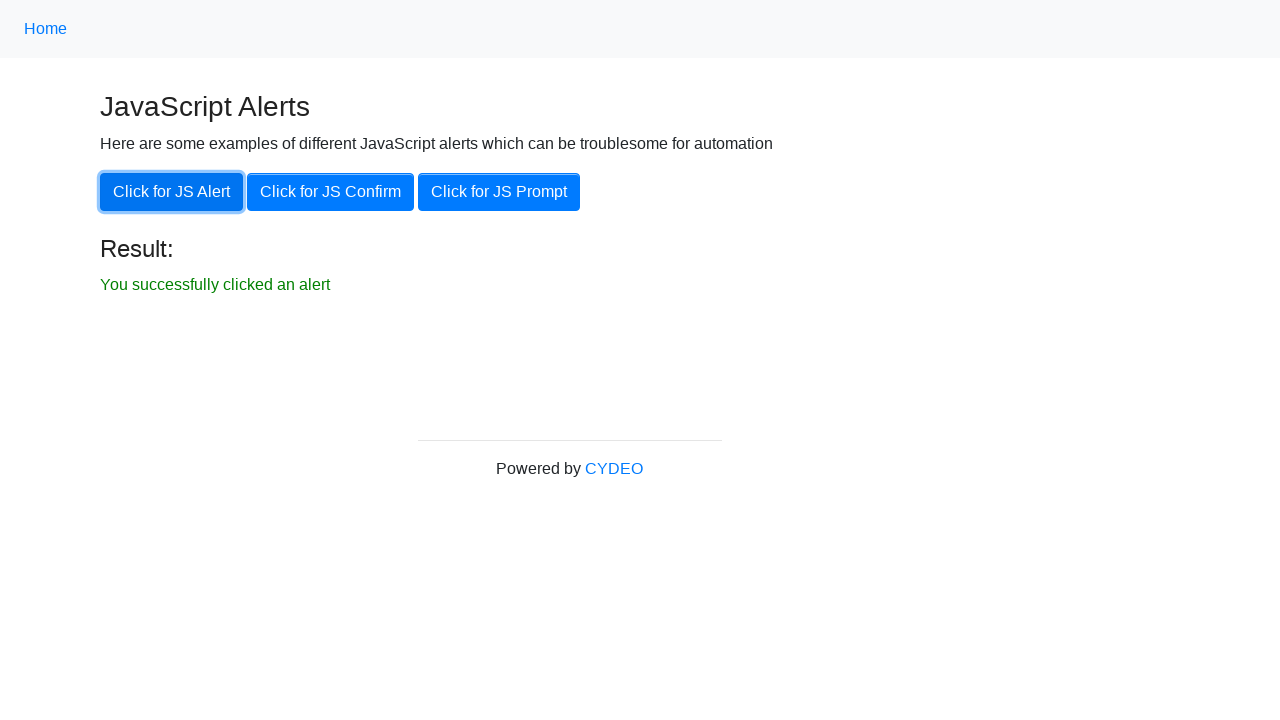

Result message appeared after accepting the alert
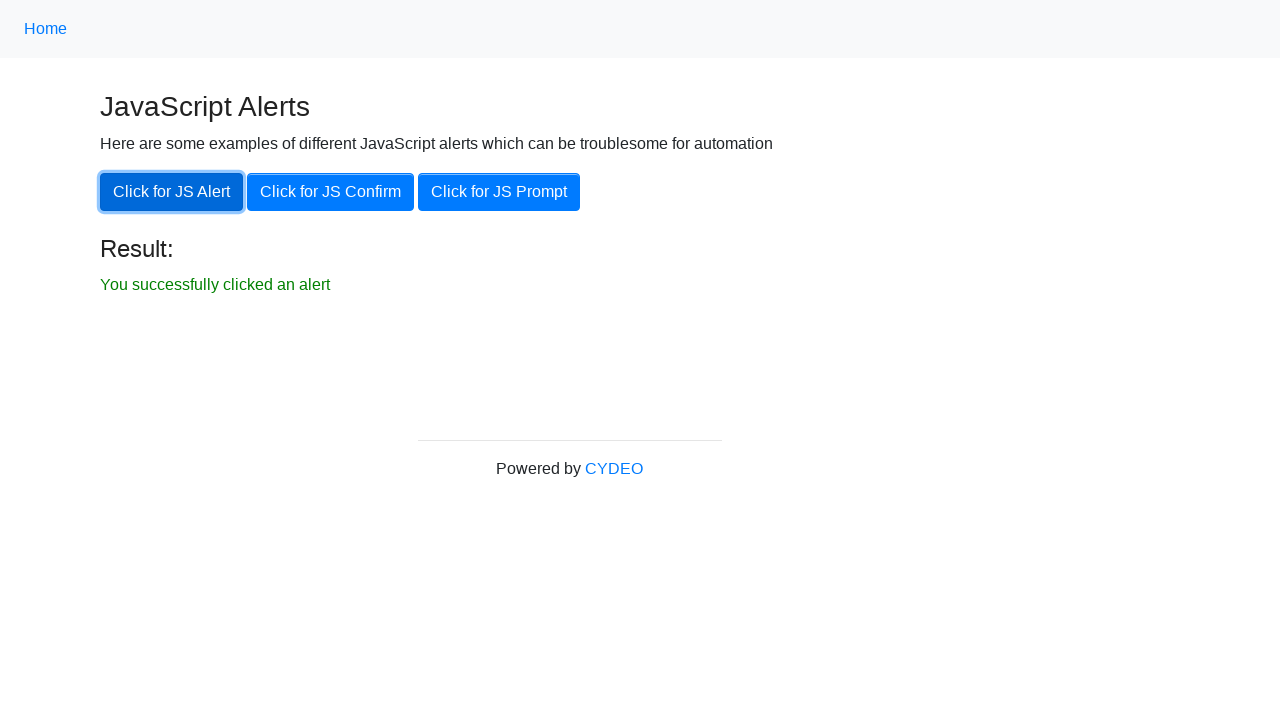

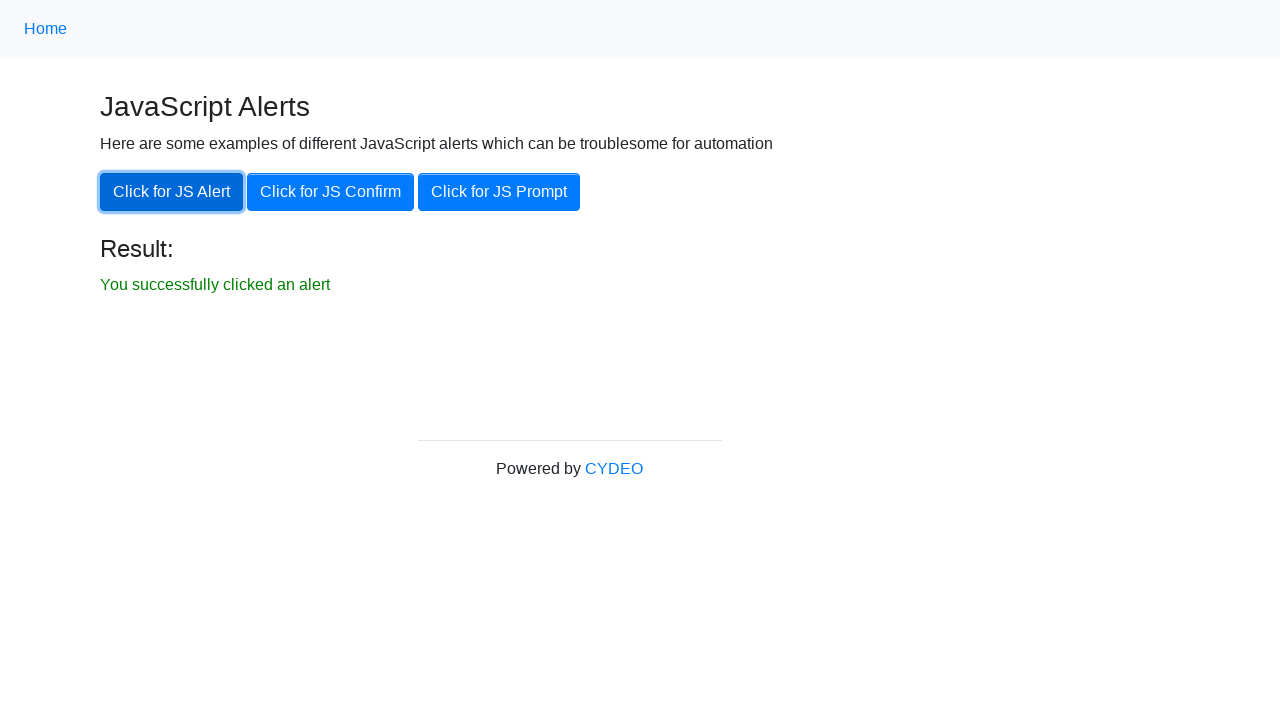